Tests the EdMentor AI page by navigating to it, verifying headers, key features, integration sections, and contact button functionality

Starting URL: https://imaginxavr.com/

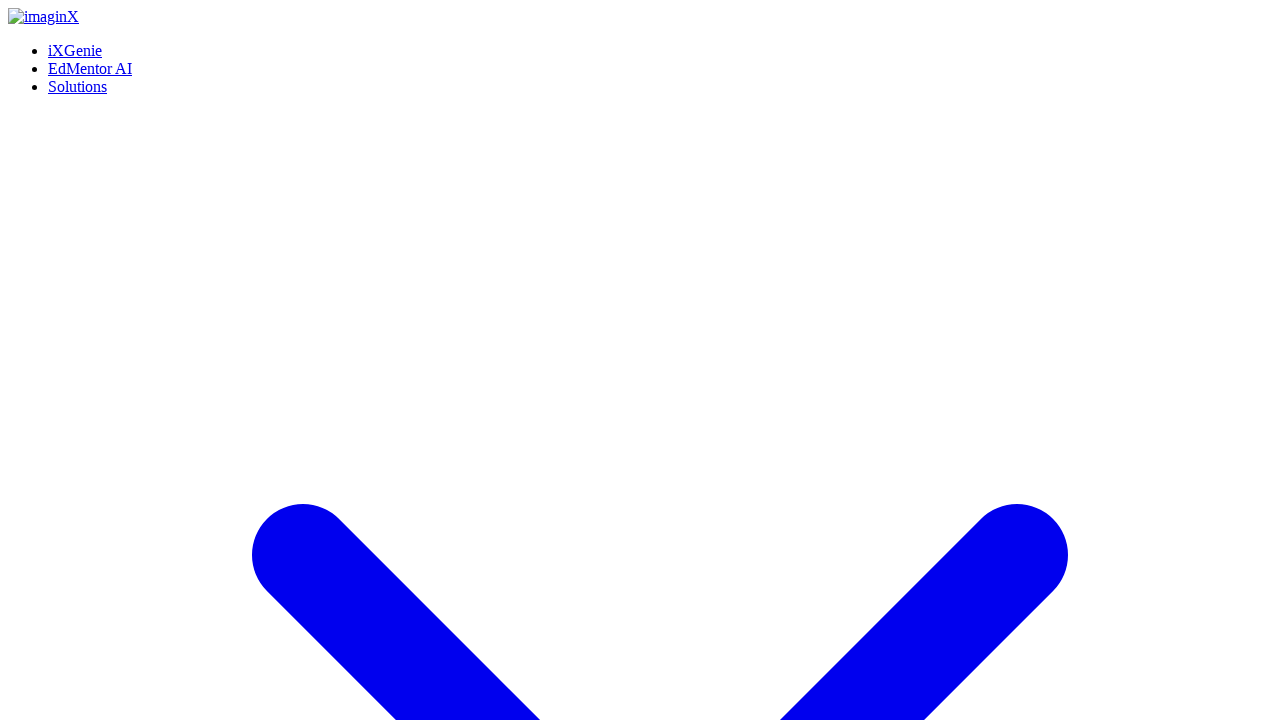

Clicked on EdMentor AI link at (90, 68) on xpath=(//a[normalize-space()='EdMentor AI'])[1]
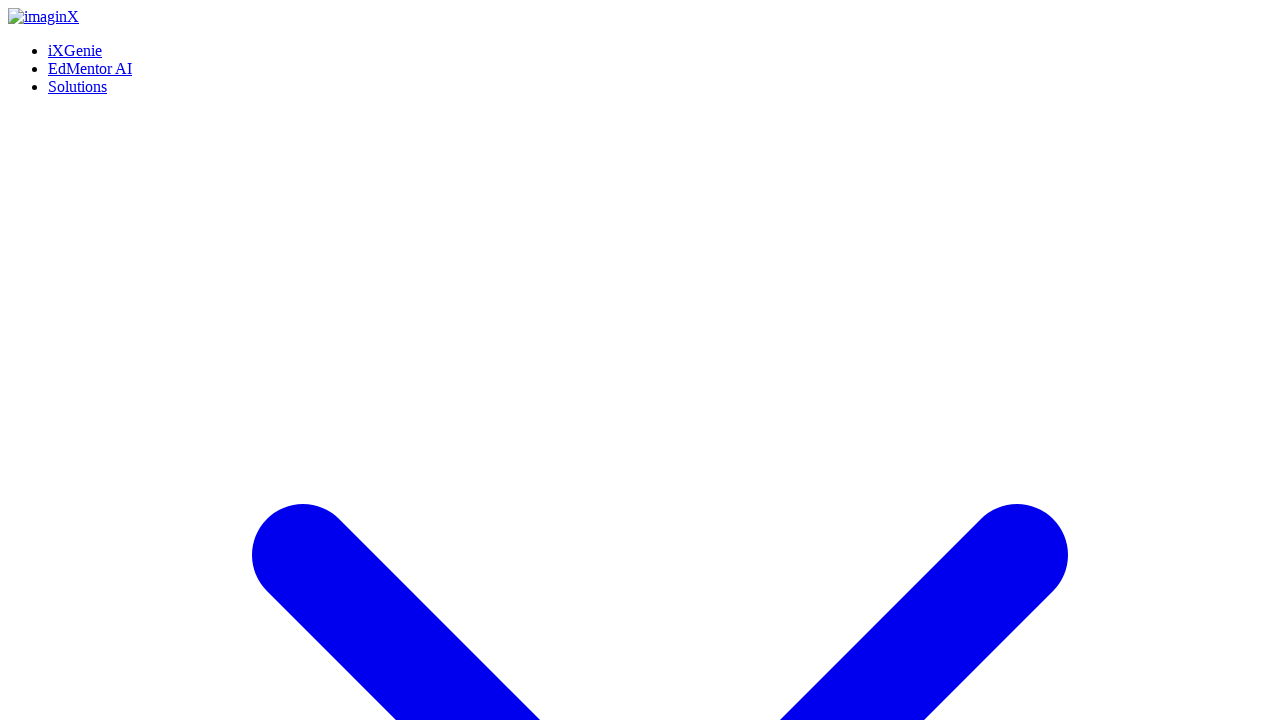

Waited for page to load
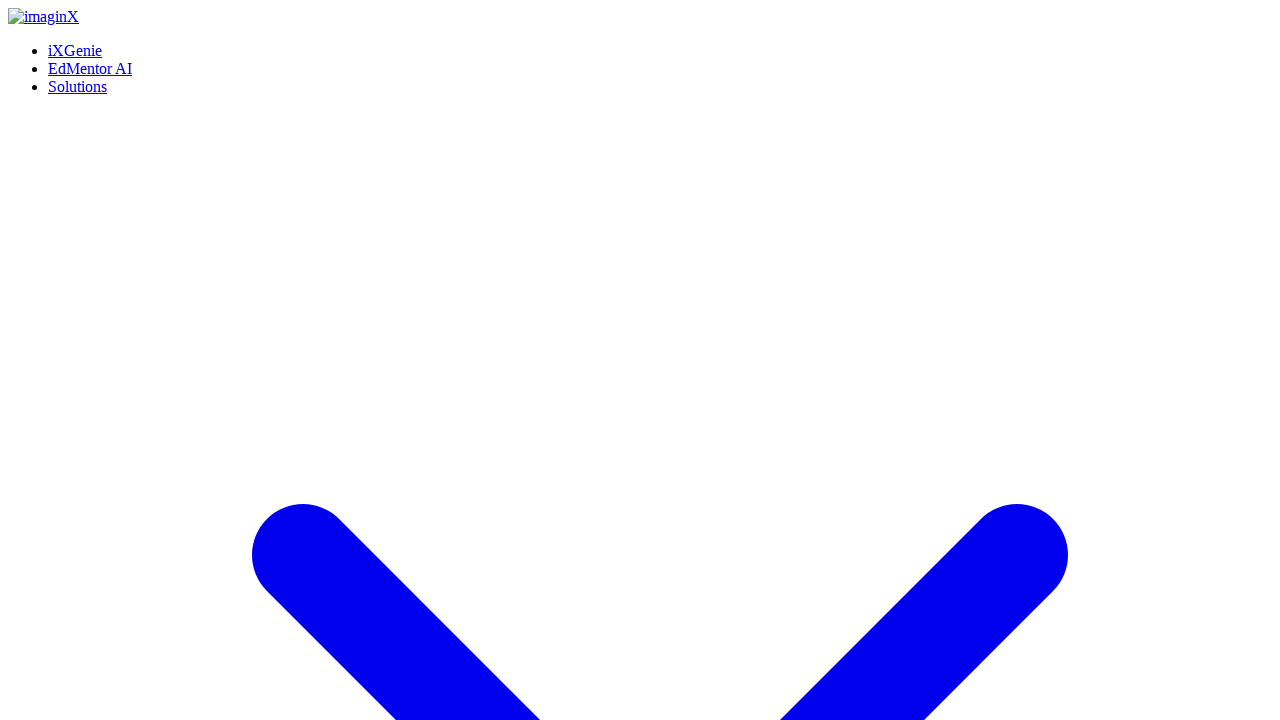

Waited 2 seconds for page to stabilize
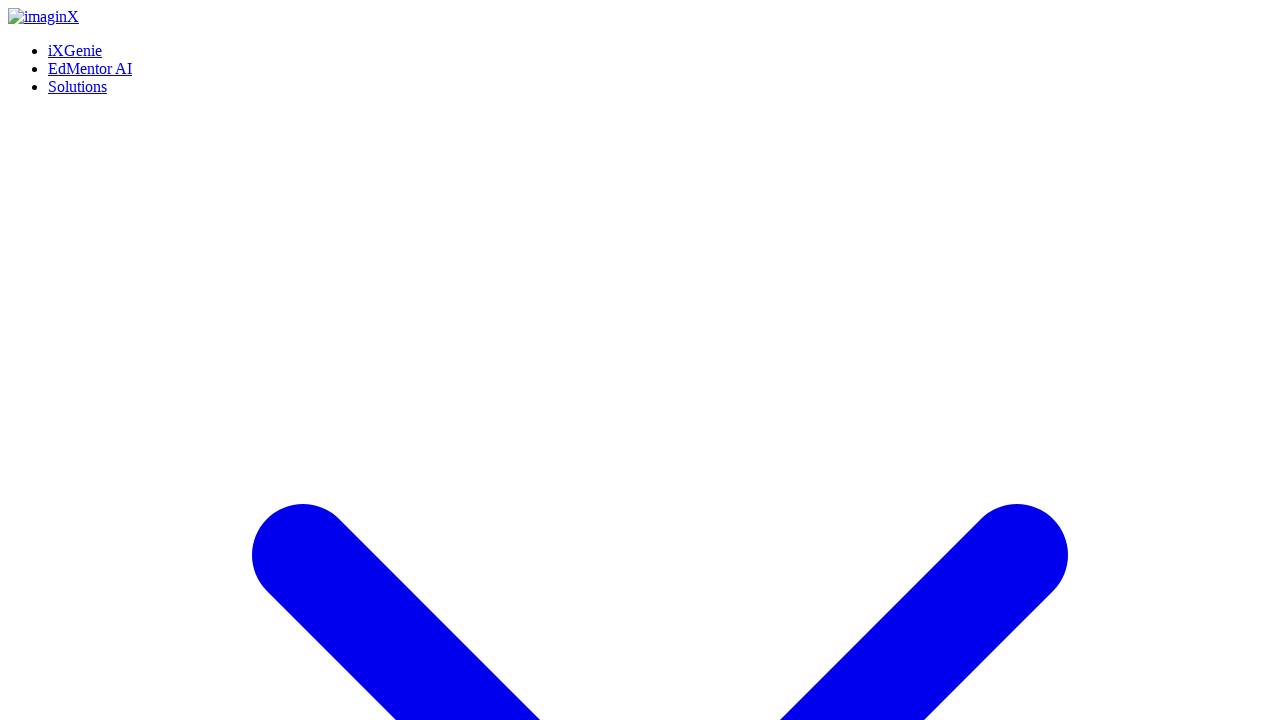

Scrolled down the entire page
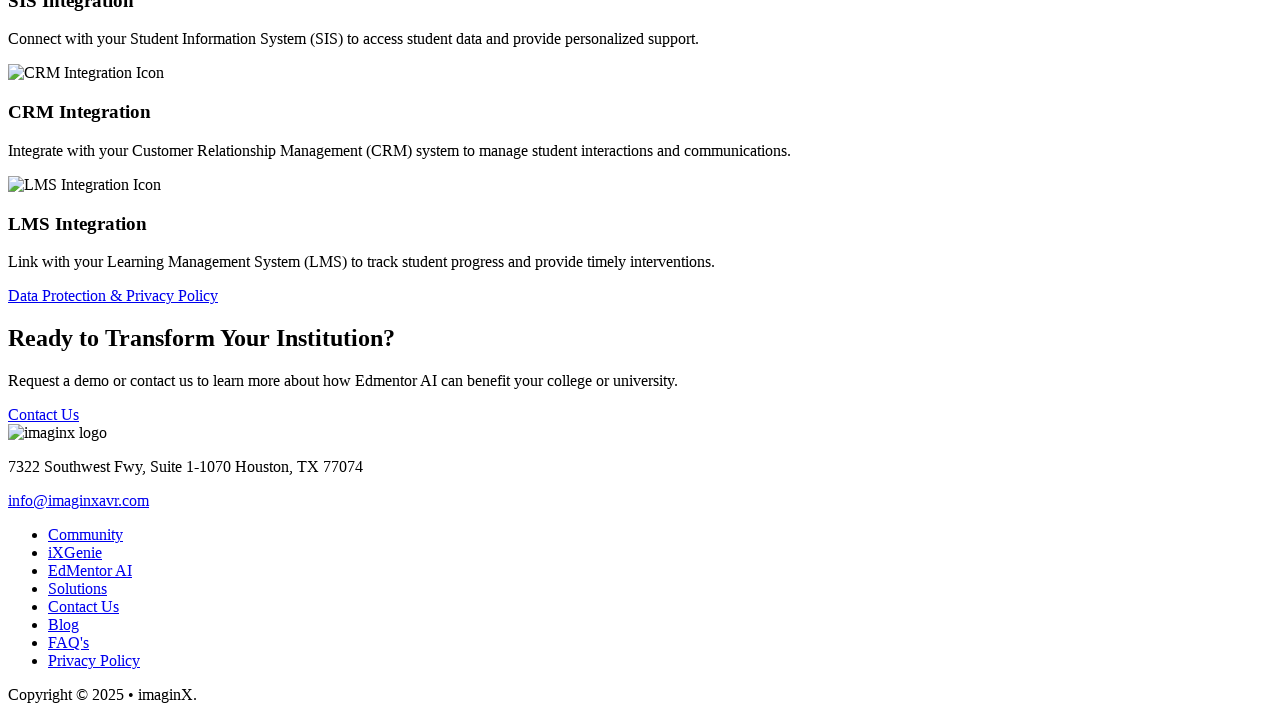

Waited 1 second after scrolling
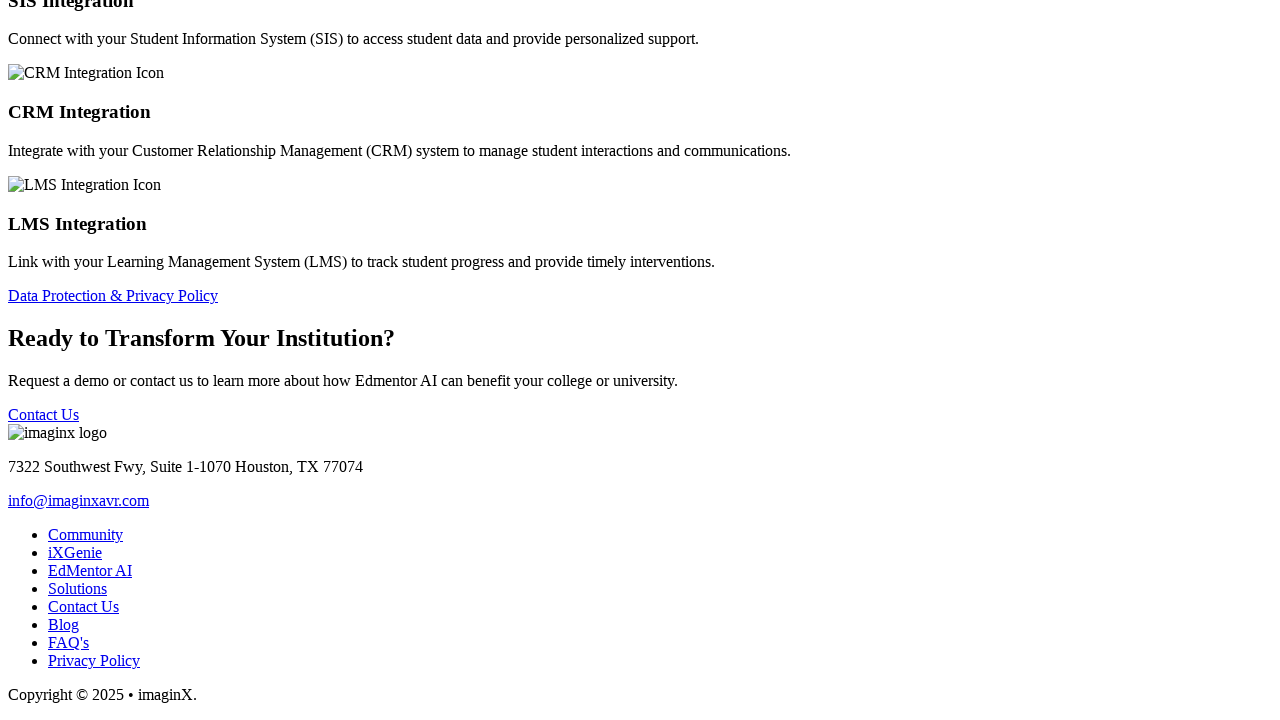

Scrolled back to top of page
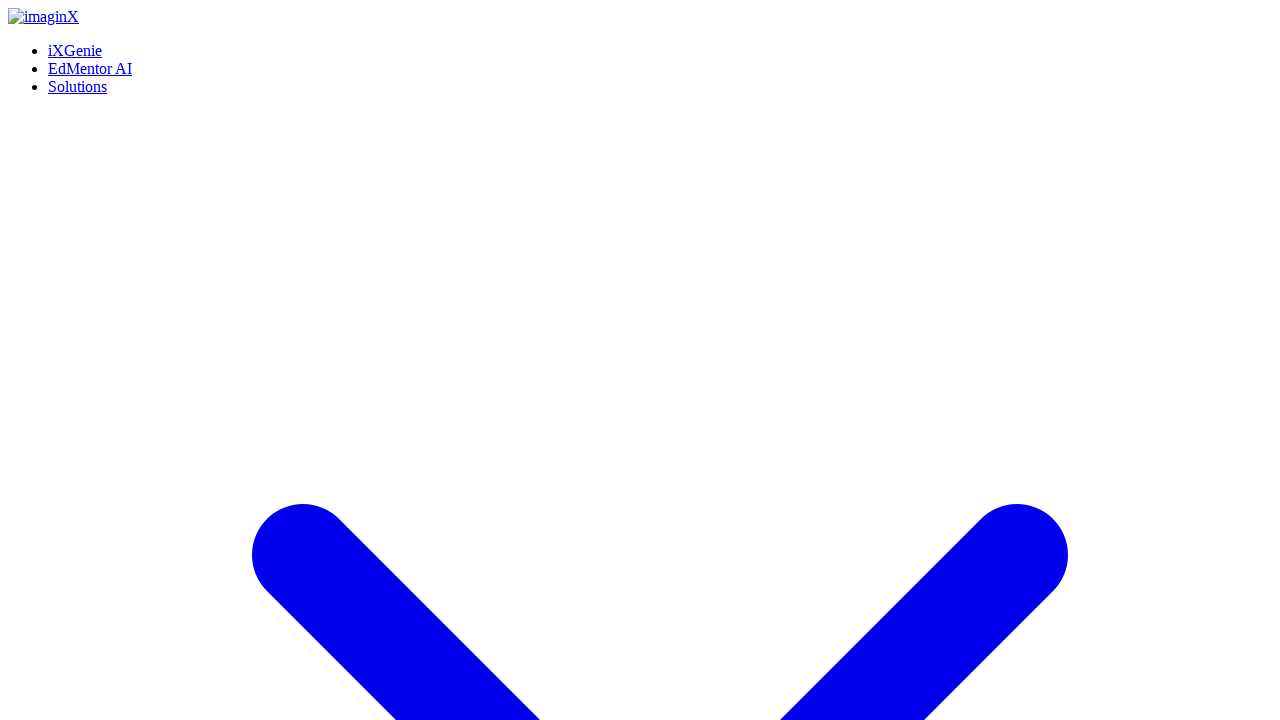

Waited 1 second after scrolling to top
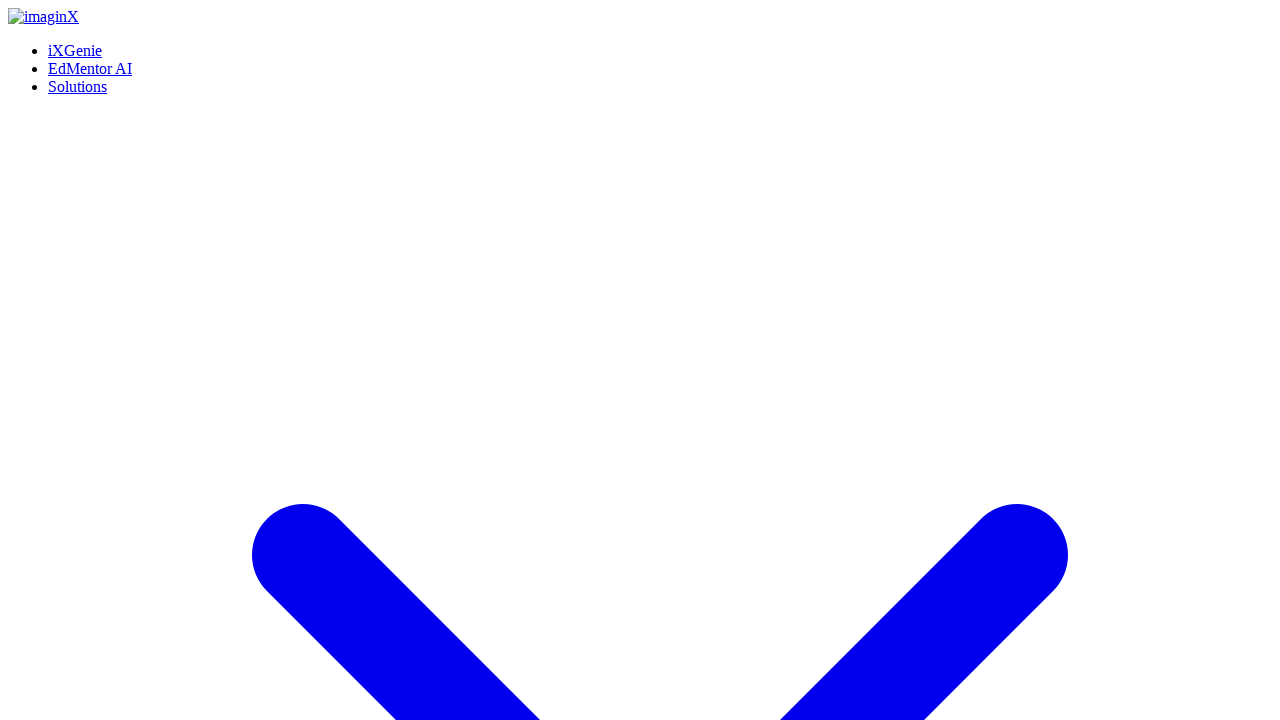

Verified main header 'EdMentor AI' is visible
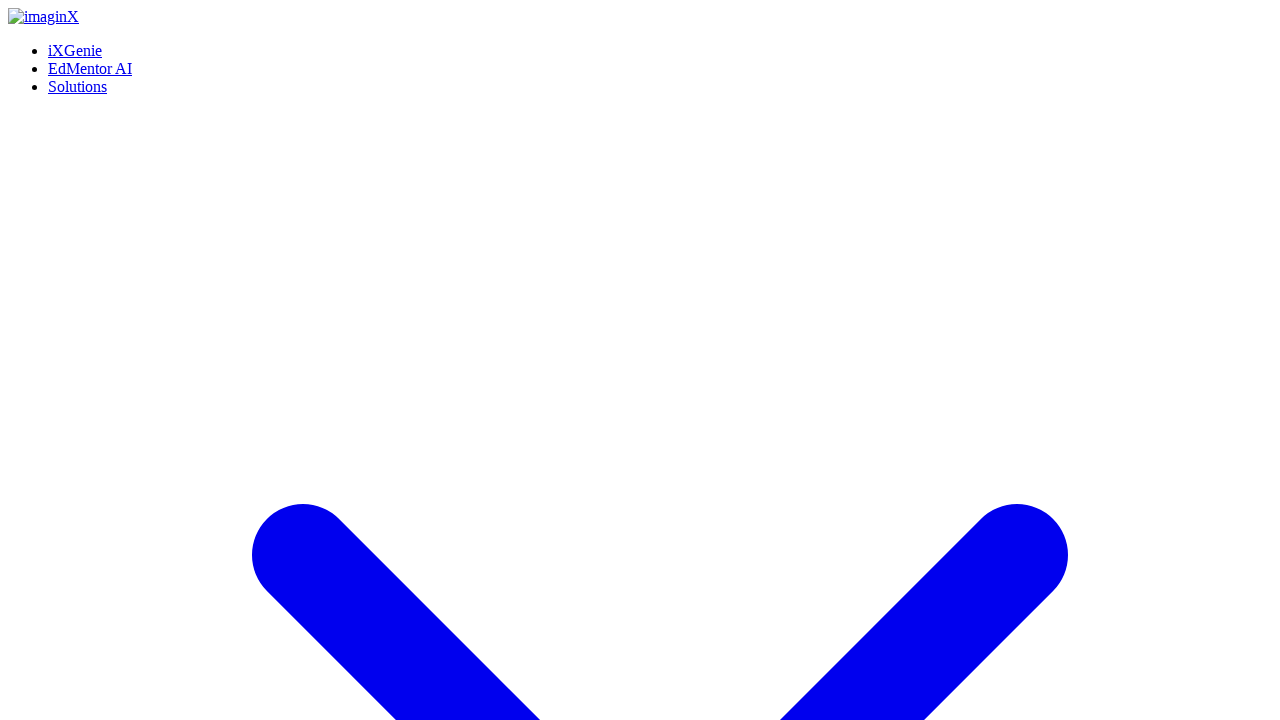

Verified sub header about AI + XR
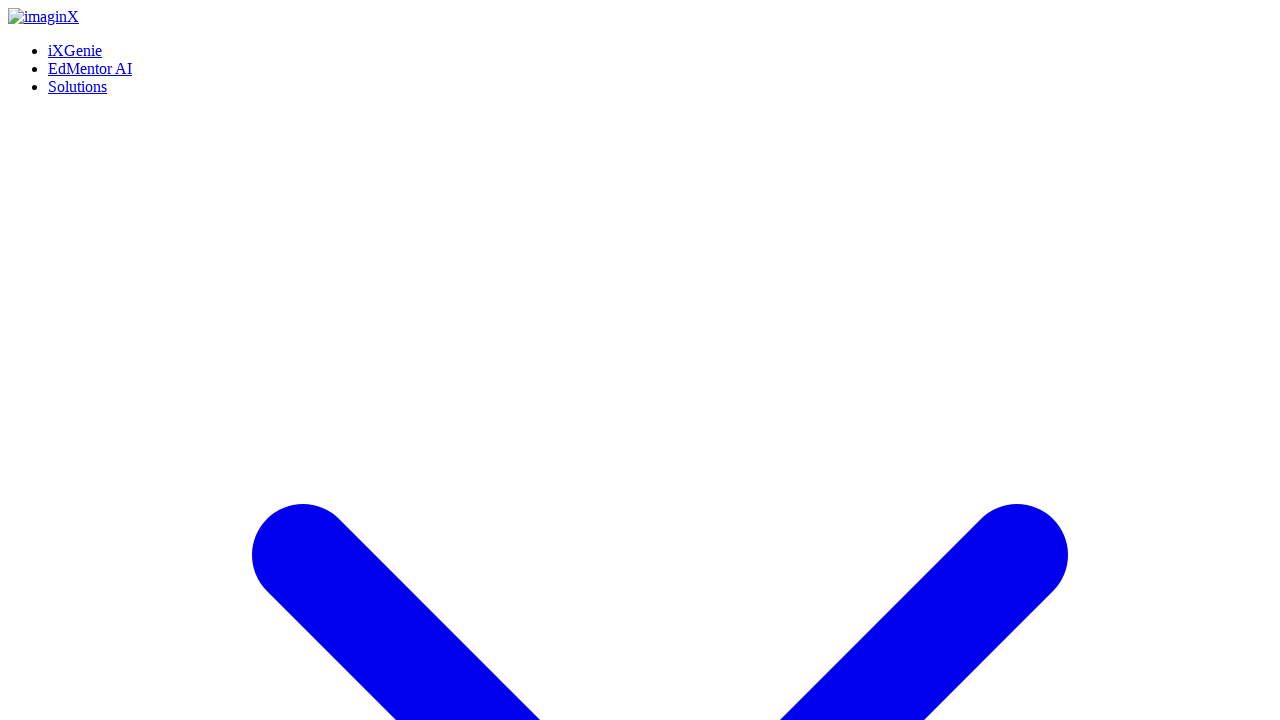

Verified main content paragraph about EdMentor AI
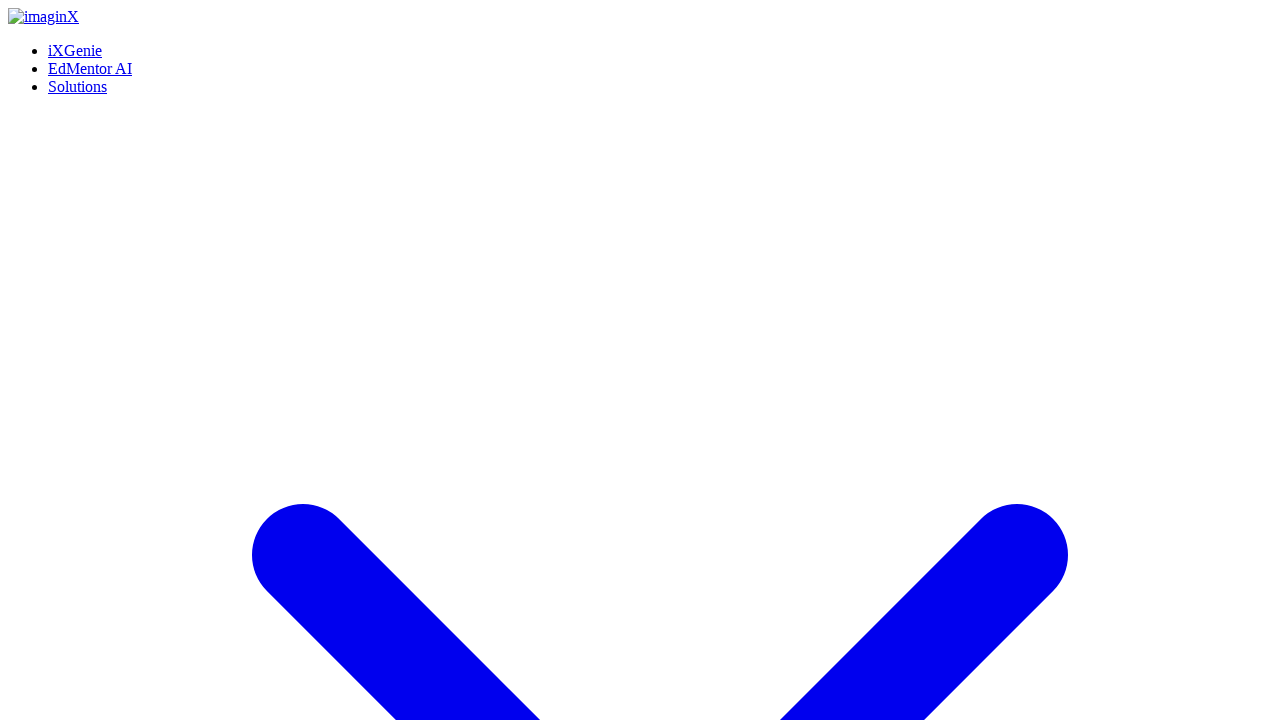

Verified 'Key Features' section header
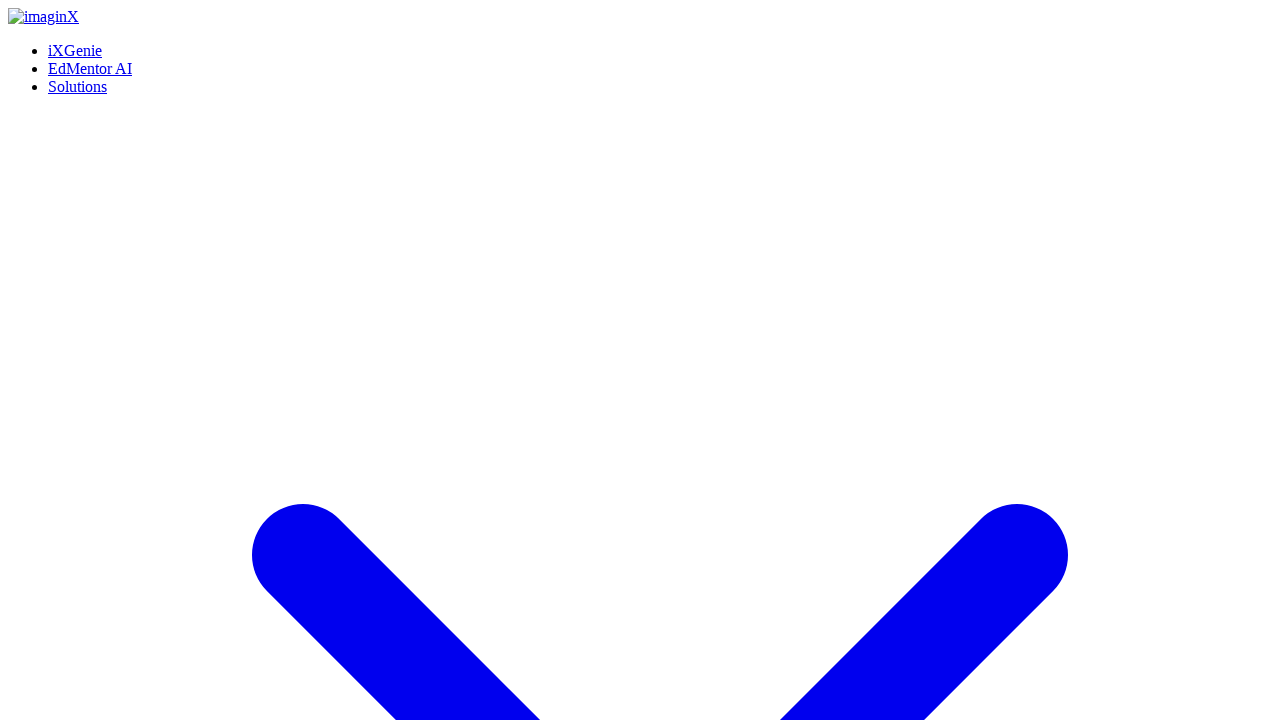

Verified 'AI-Powered Advising Assistant' feature
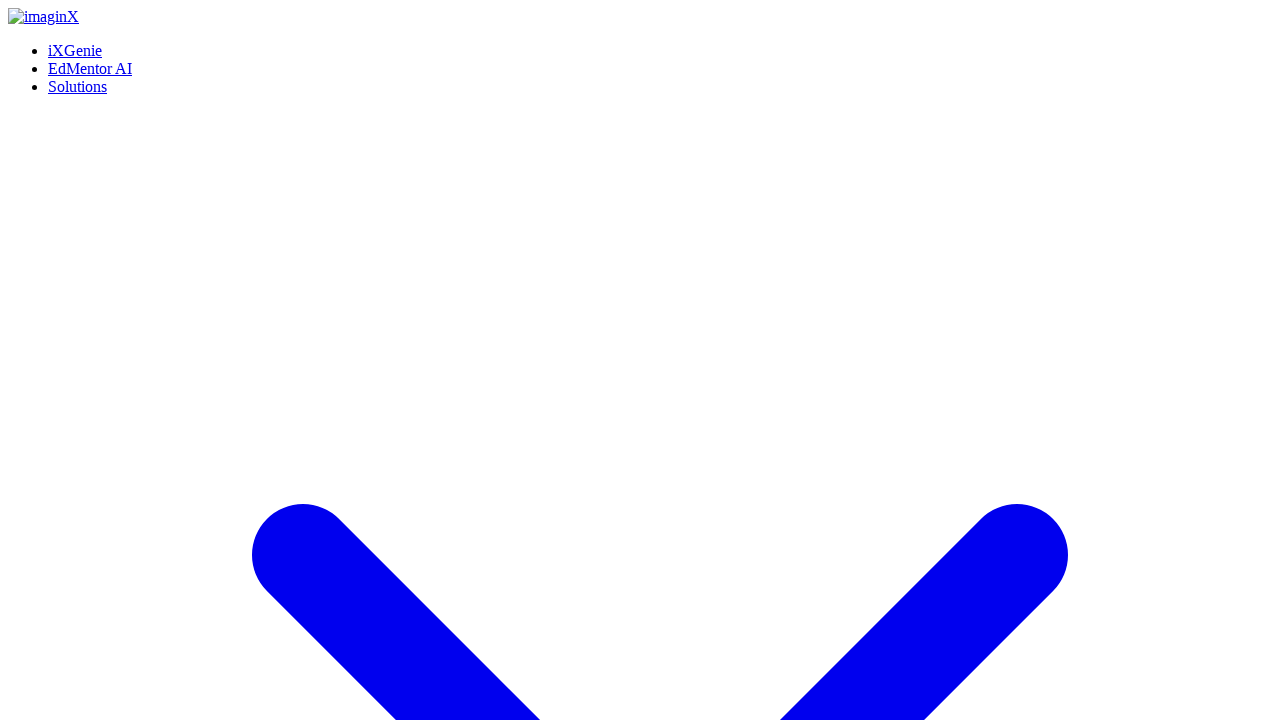

Verified 'FAFSA Status & Financial Aid Tracker' feature
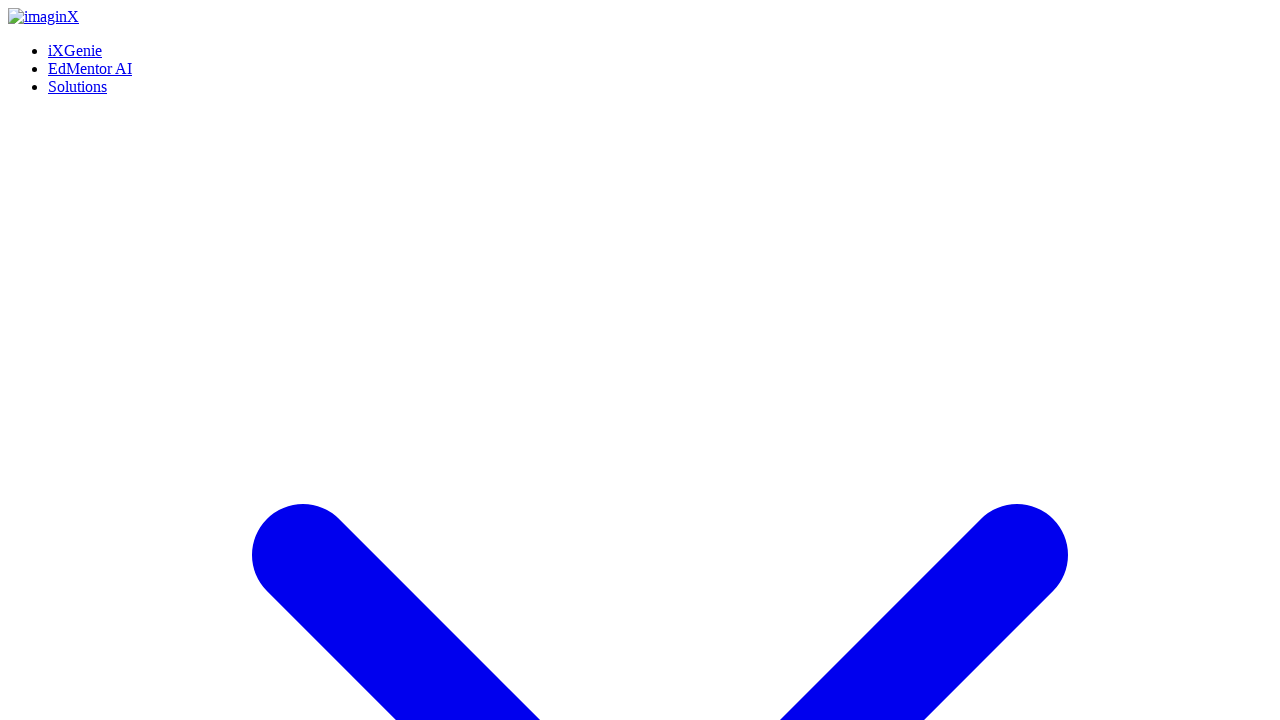

Verified 'Scholarship Application Evaluator' feature
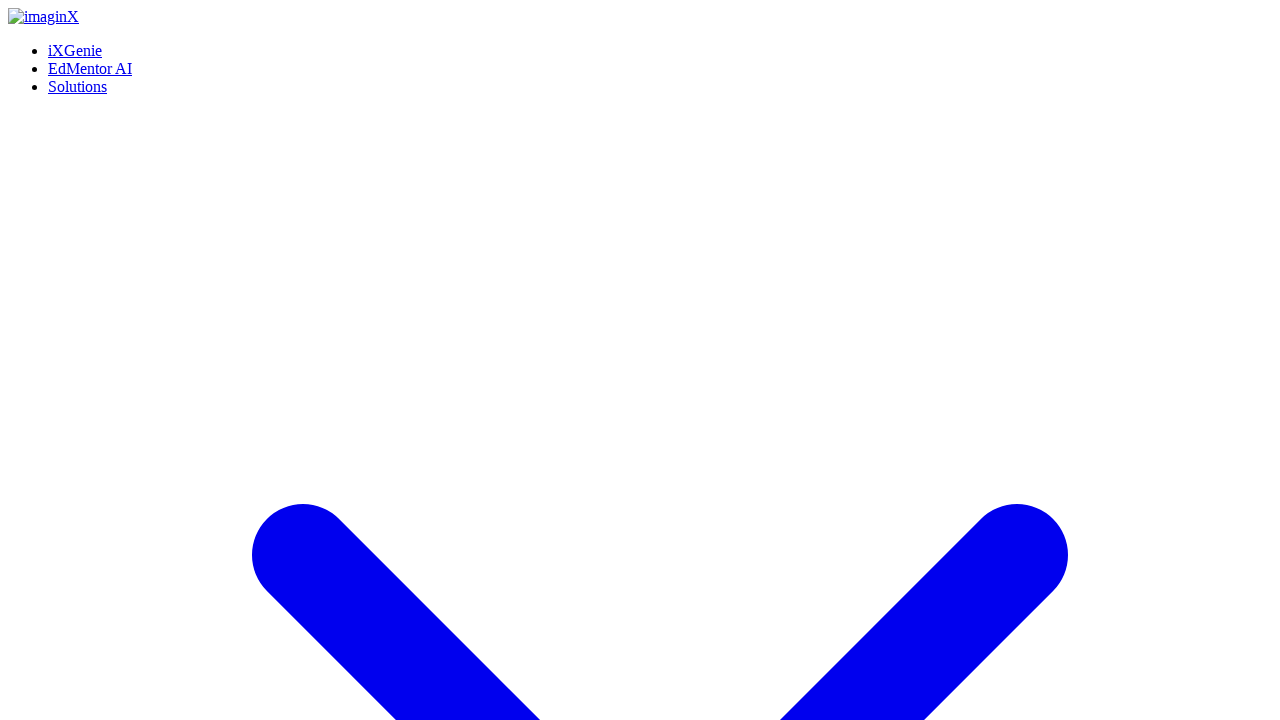

Verified 'Administrative Process Automation' feature
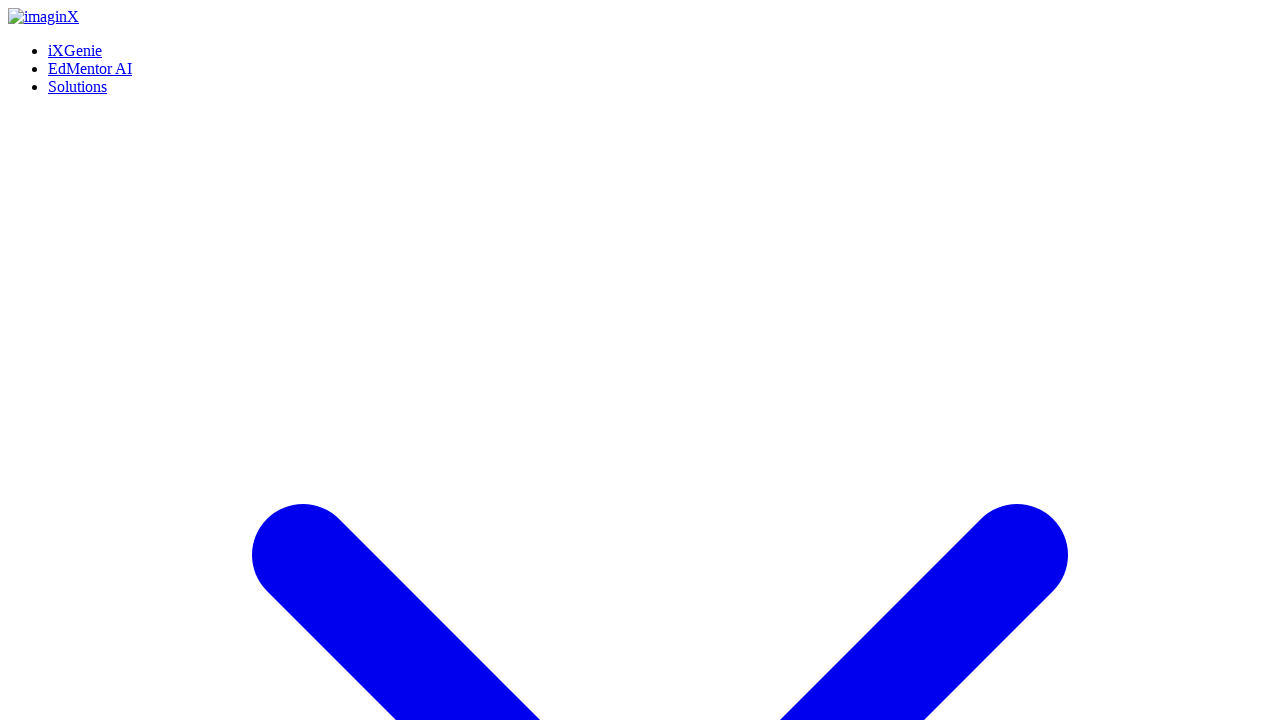

Verified 'Institutional Benefits' section header
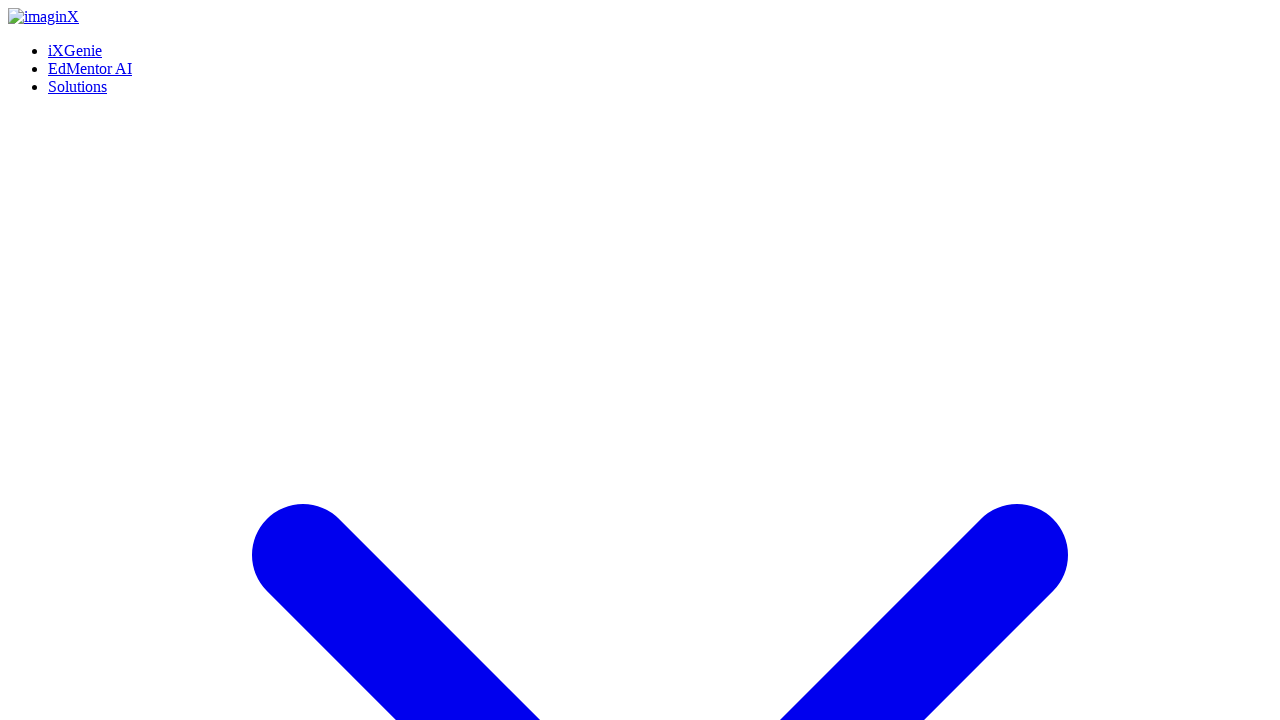

Verified 'Seamless Integration' section header
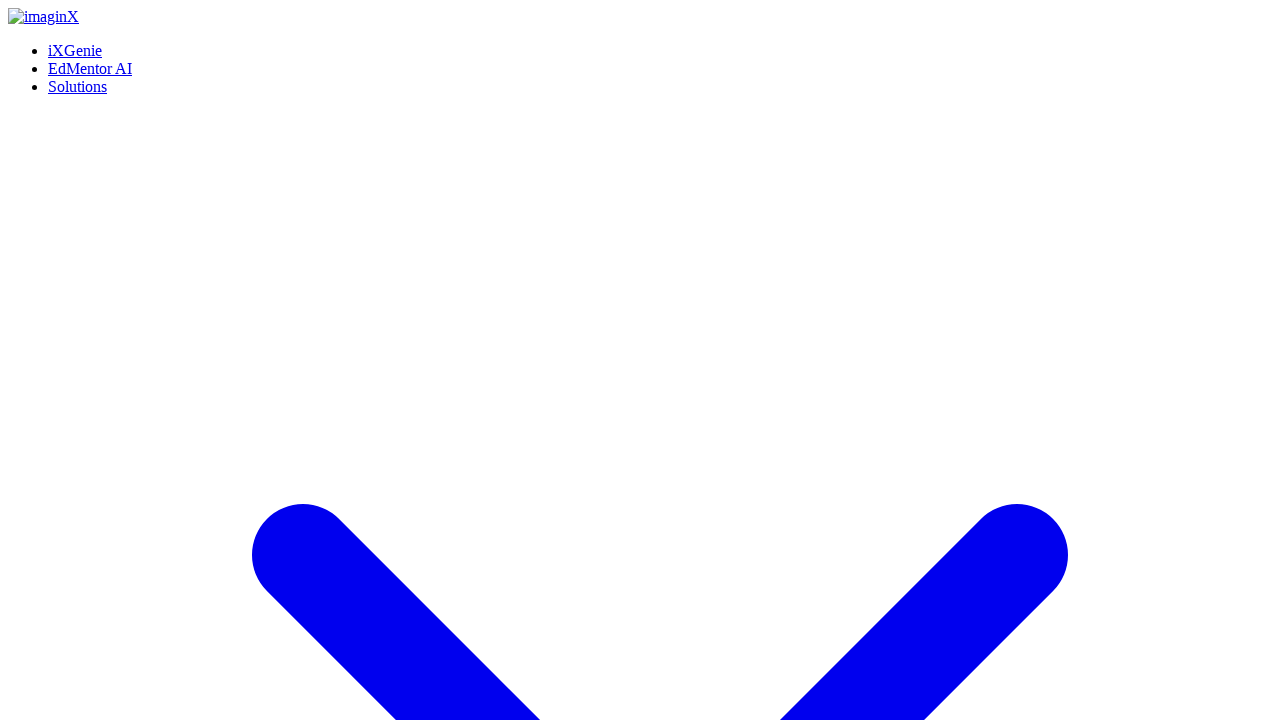

Clicked 'Data Protection & Privacy Policy' button at (113, 361) on xpath=//a[normalize-space()='Data Protection & Privacy Policy' and contains(@cla
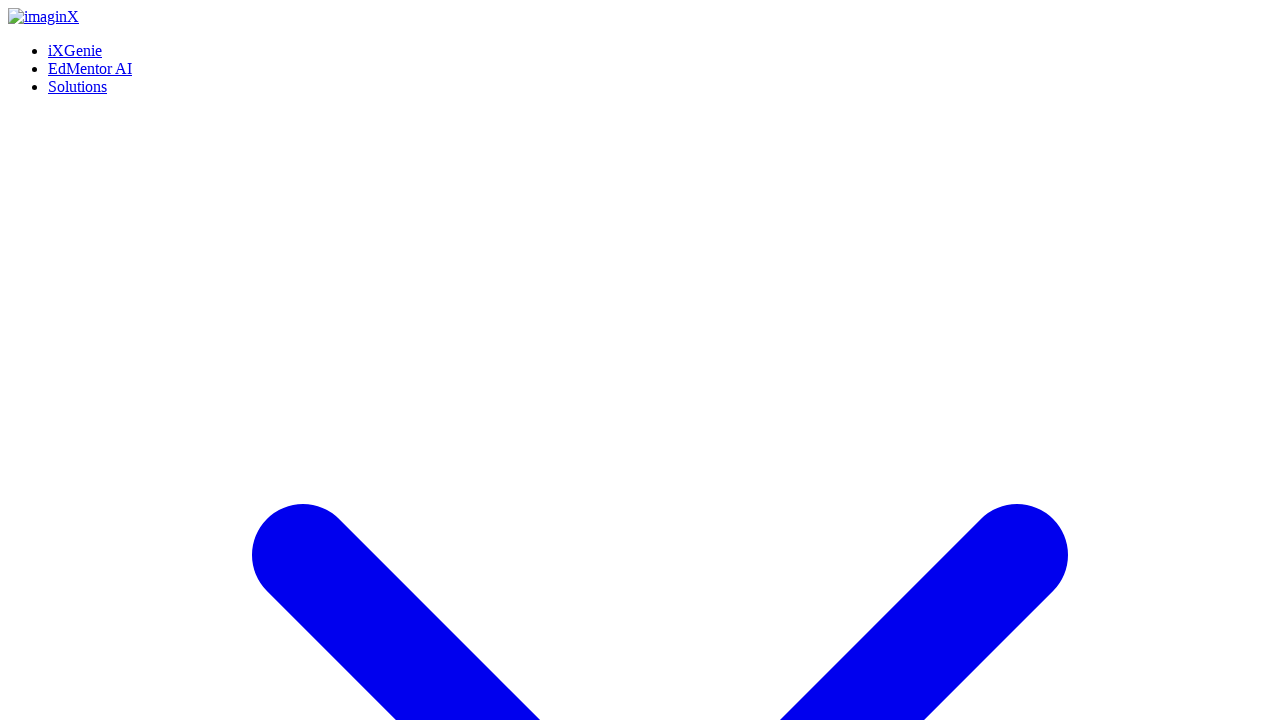

Verified Data Protection & Privacy Policy page loaded
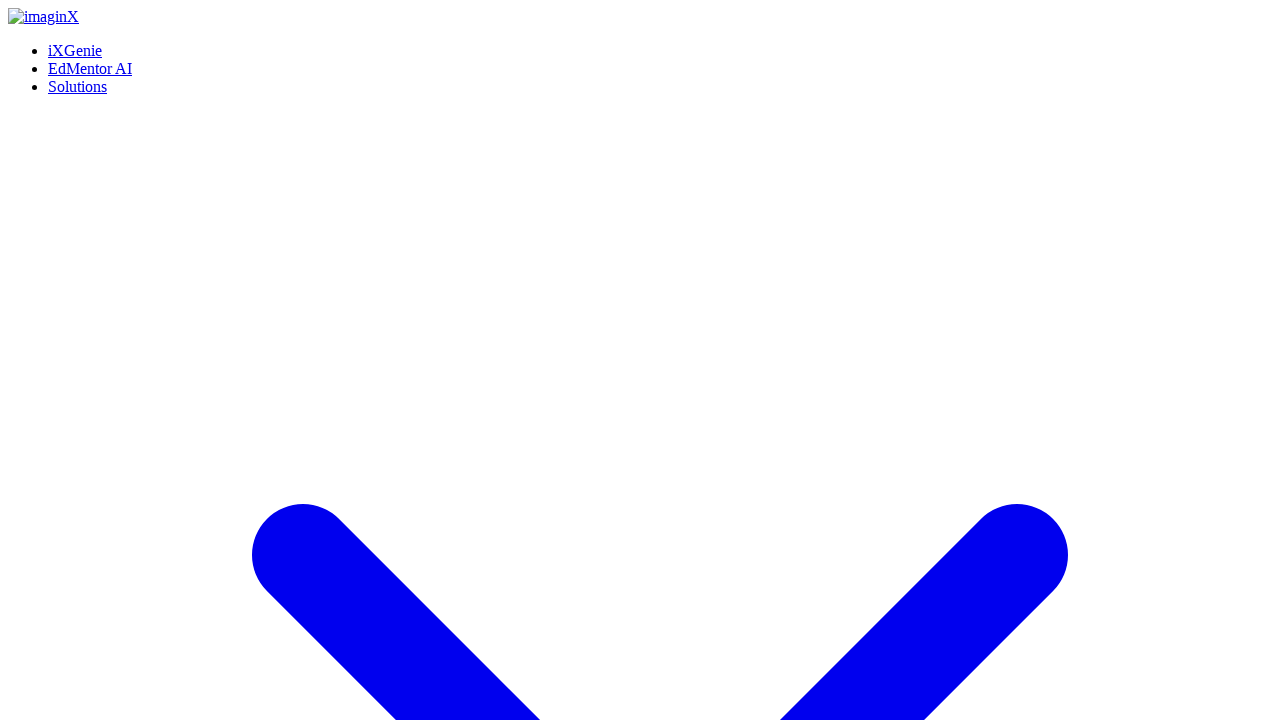

Navigated back to EdMentor AI page
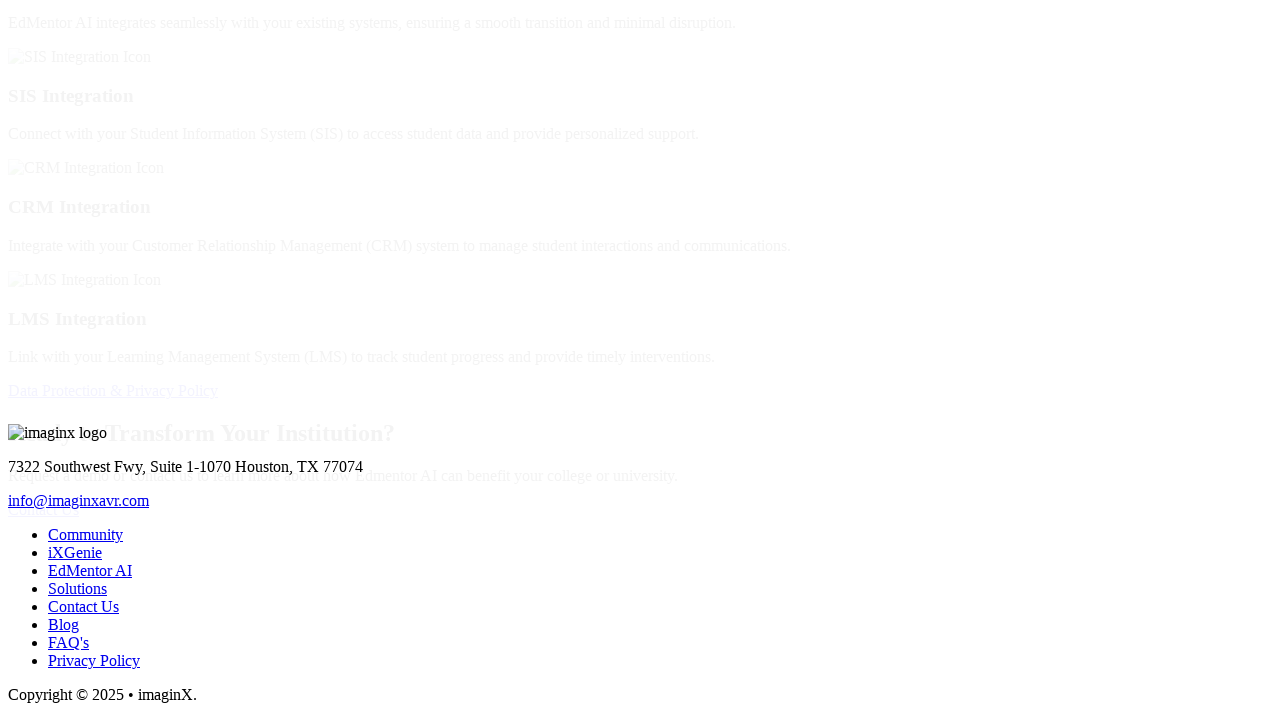

Waited for page to load after going back
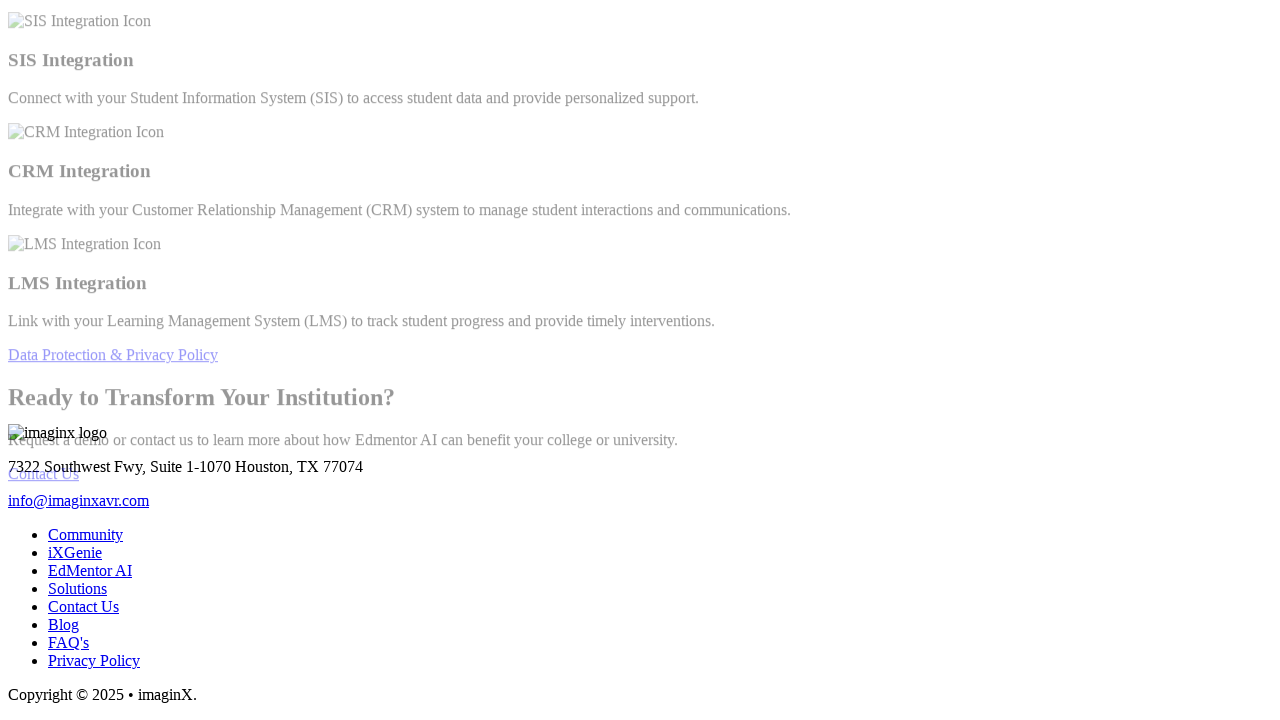

Waited 1 second for page to stabilize
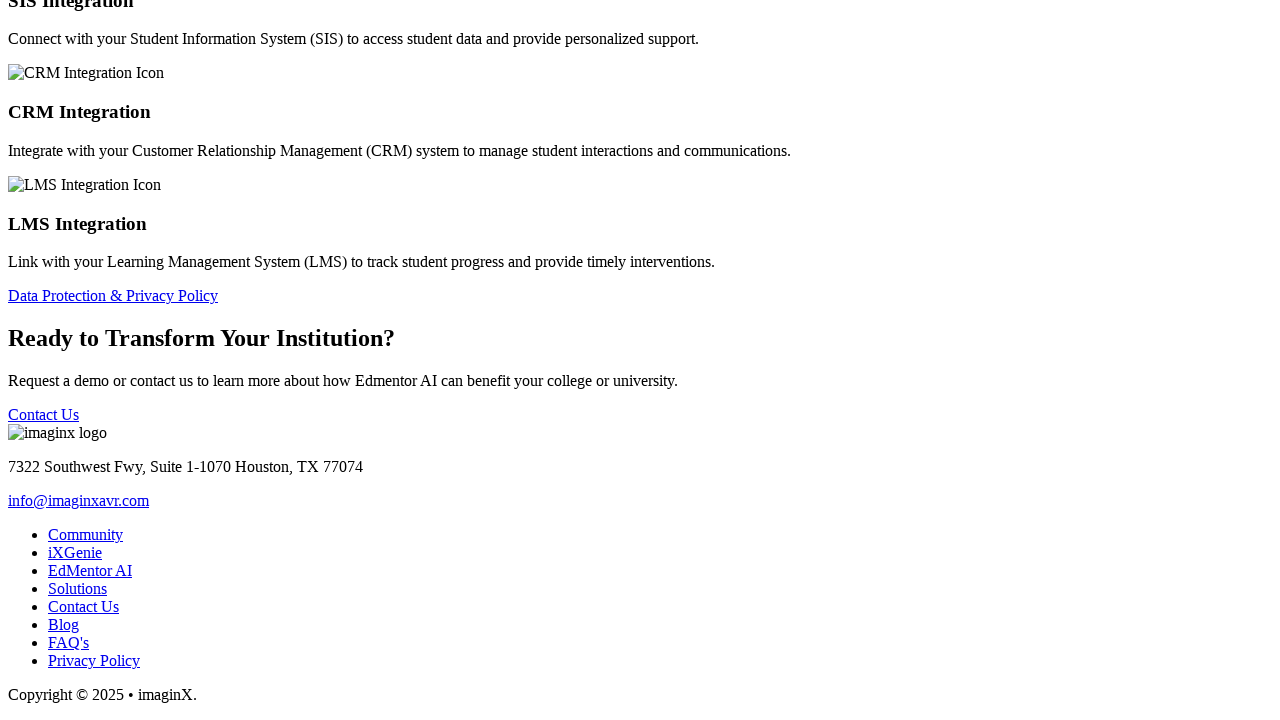

Clicked 'Contact Us' button at (44, 415) on xpath=//a[normalize-space()='Contact Us' and contains(@class,'bg-xgreen')]
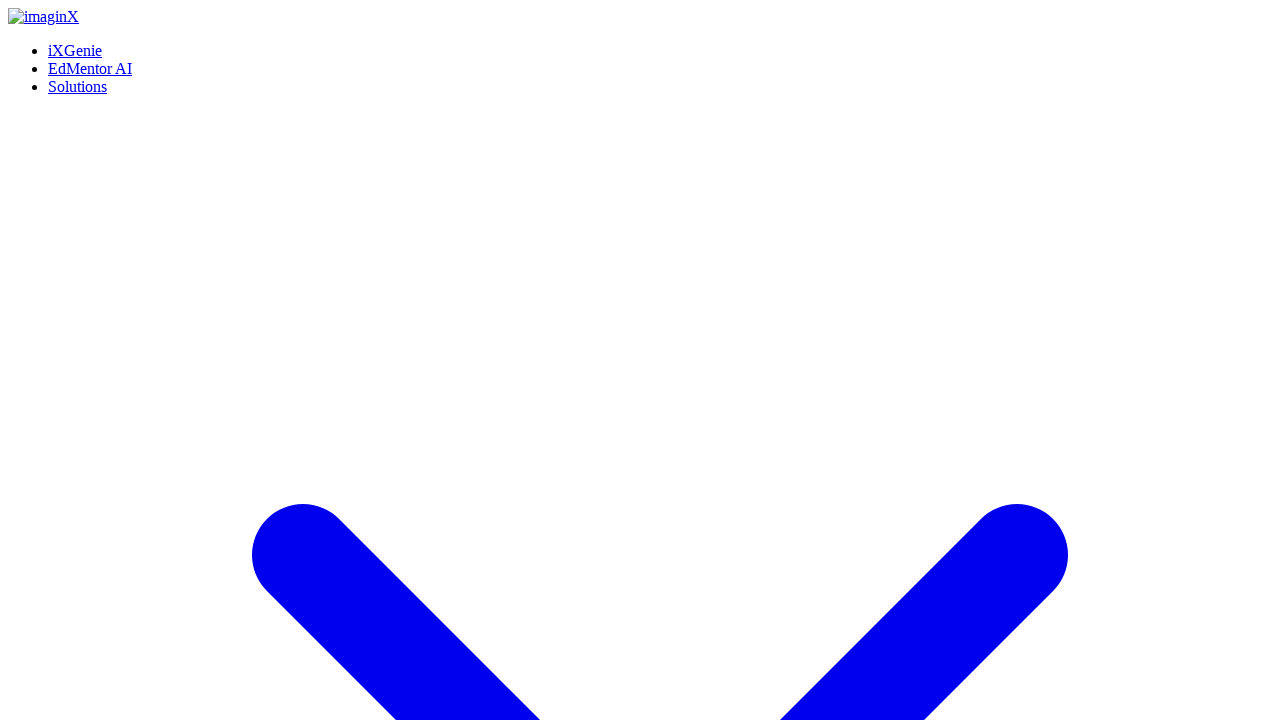

Verified Contact Us page loaded
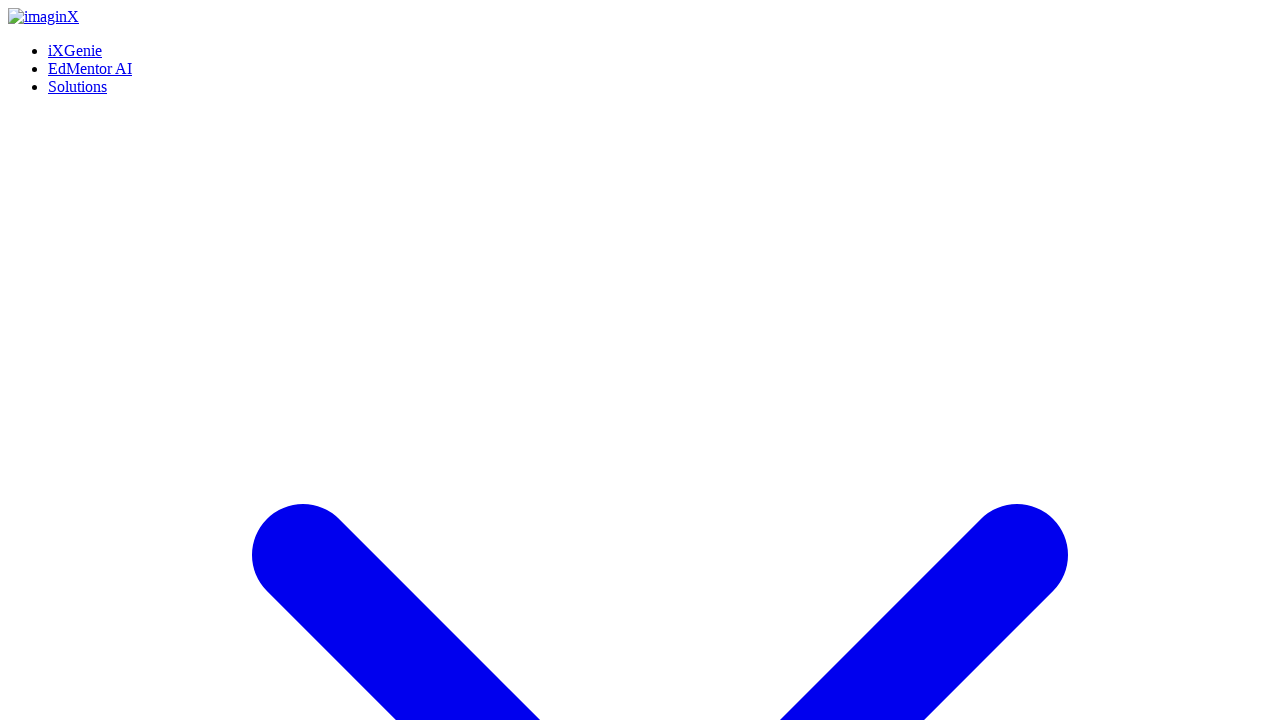

Navigated back to EdMentor AI page
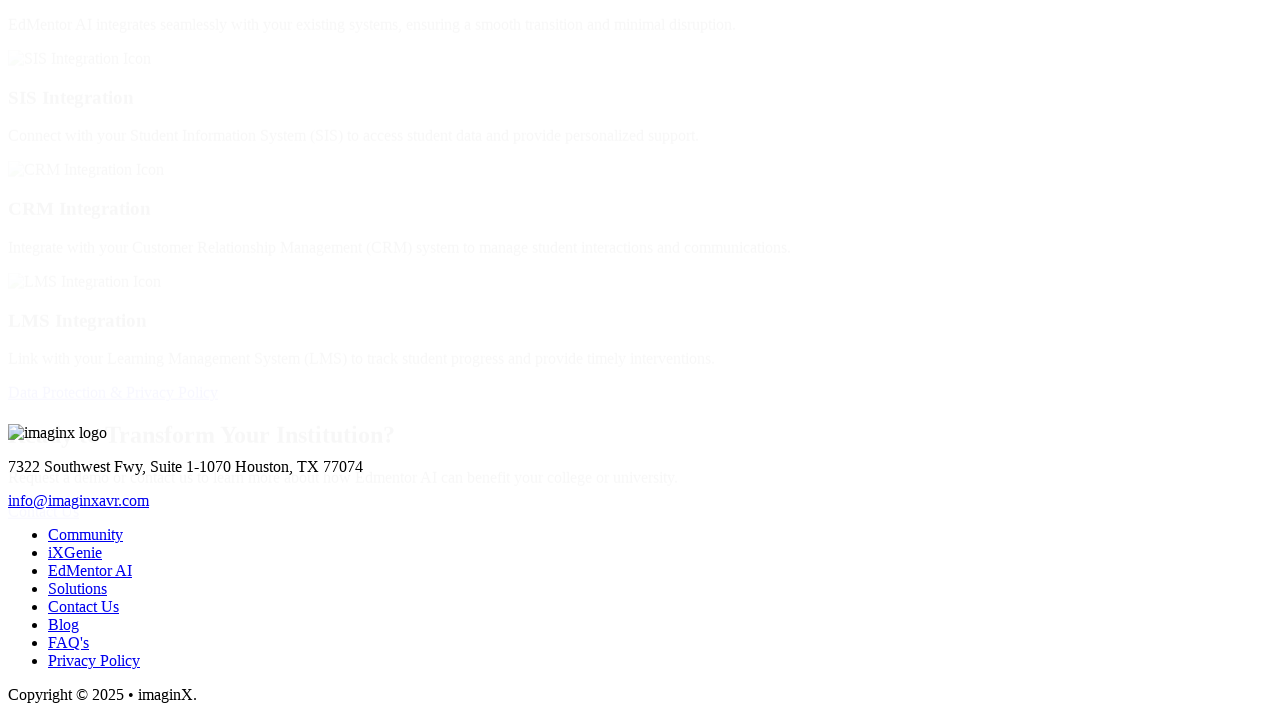

Waited for page to load after going back
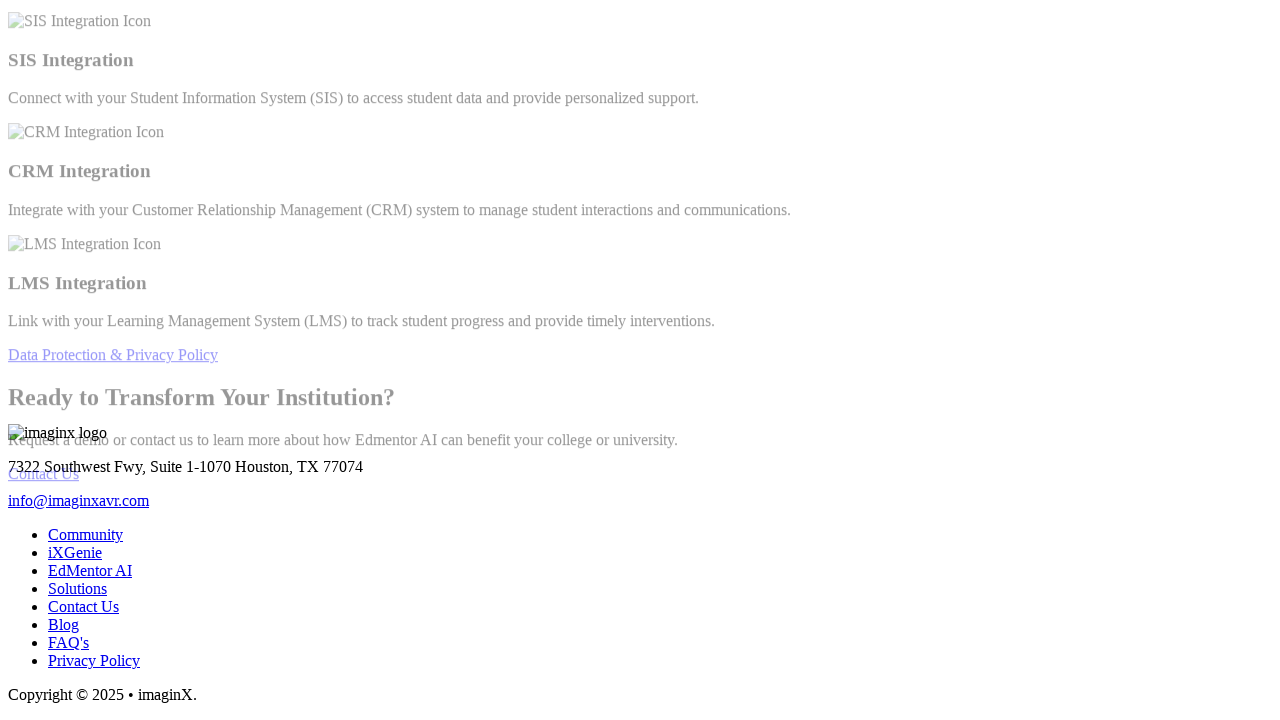

Waited 1 second for page to stabilize
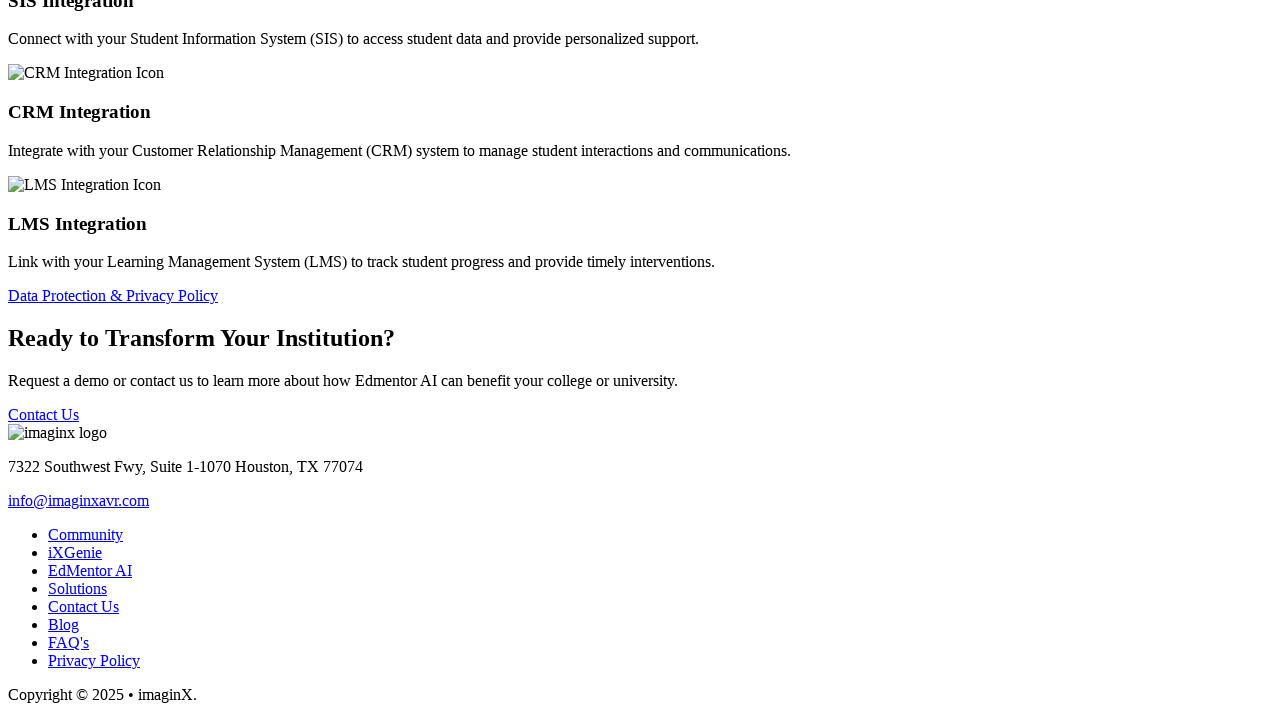

Scrolled back to top of page
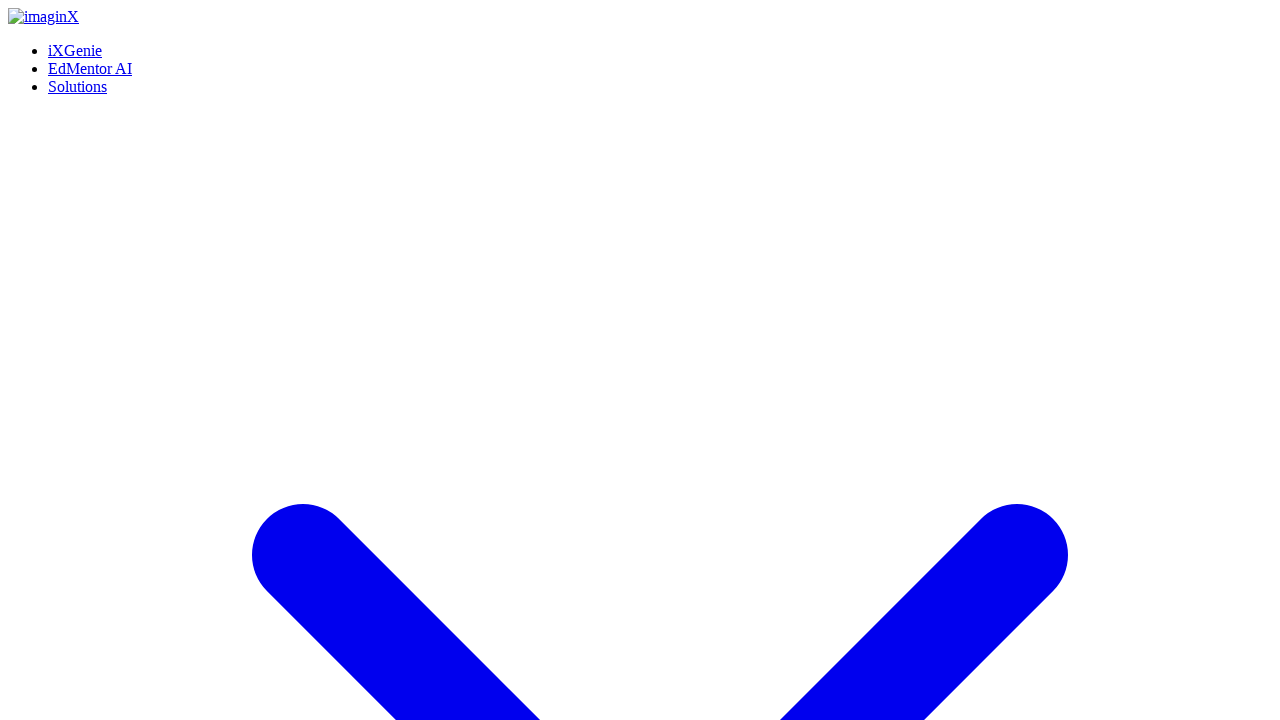

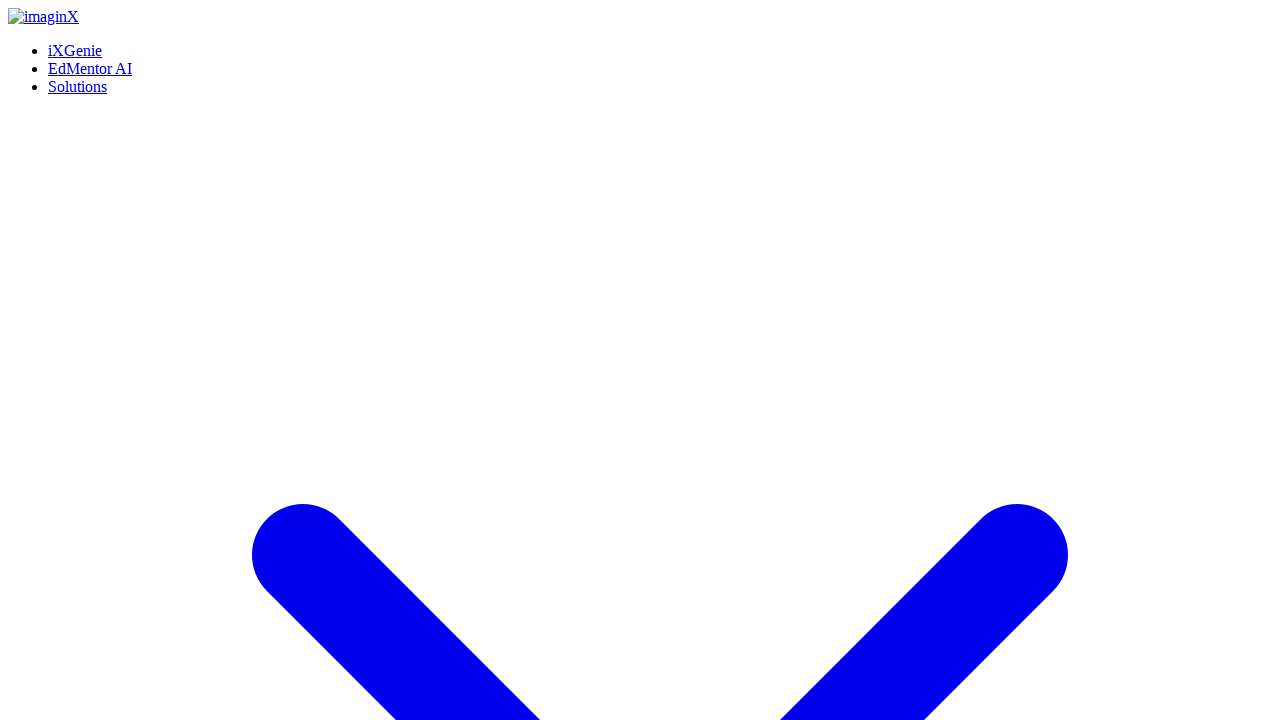